Tests opening a new browser window by clicking the "New Window" button, switching to the new window to read content, then switching back to the main page

Starting URL: https://demoqa.com/browser-windows

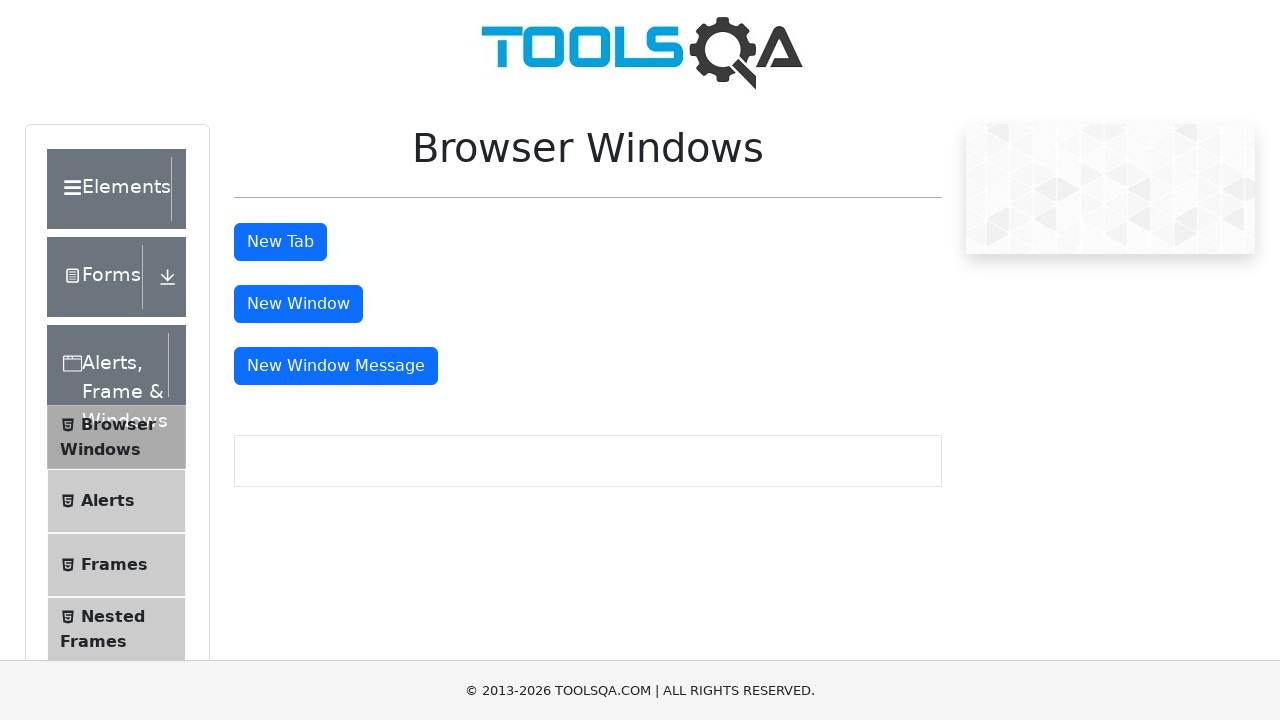

Clicked 'New Window' button to open new browser window at (298, 304) on #windowButton
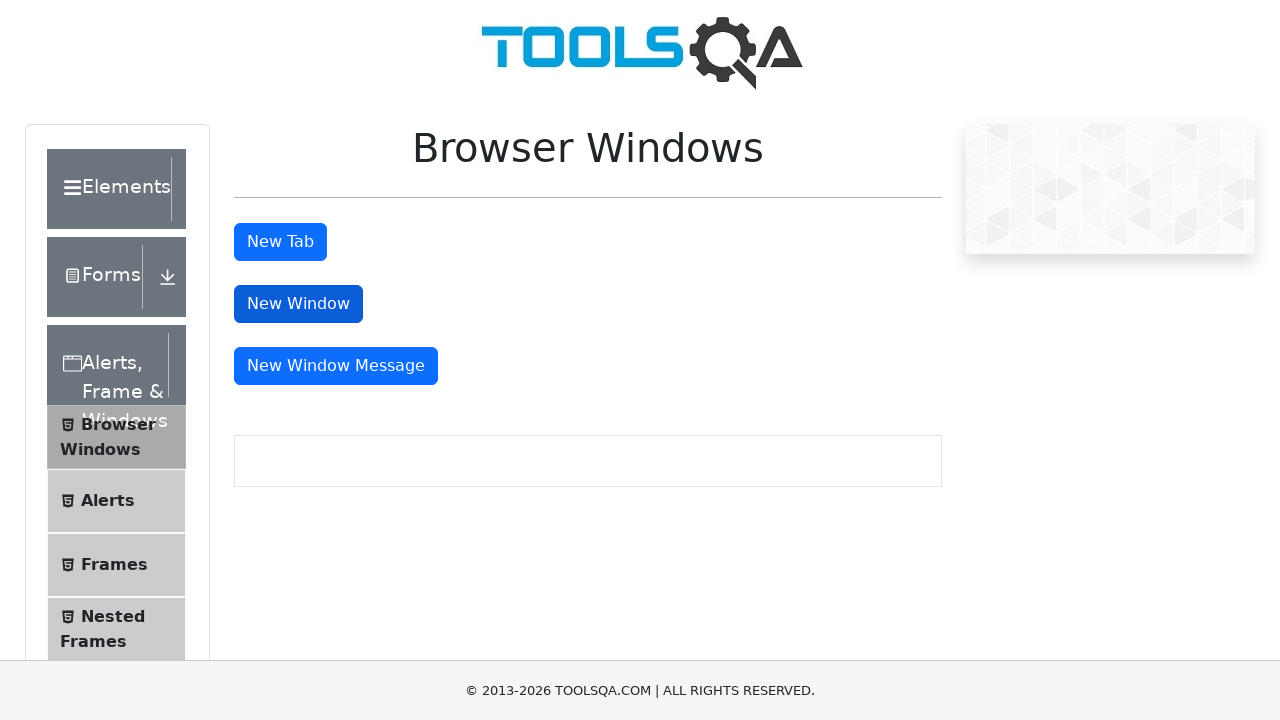

New window opened and captured
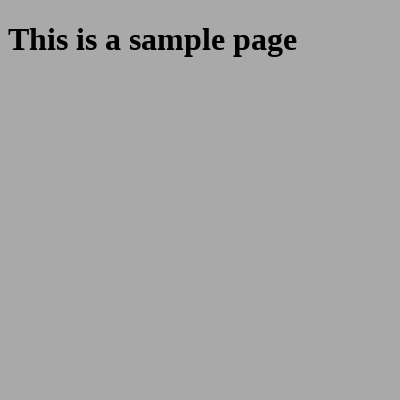

New window finished loading
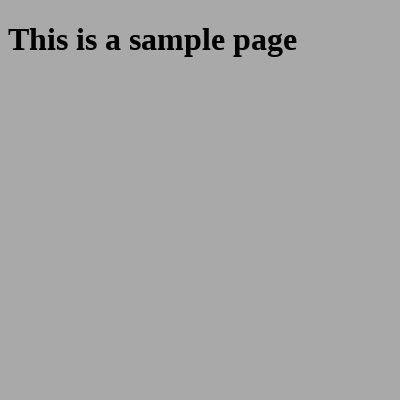

Located heading element in new window
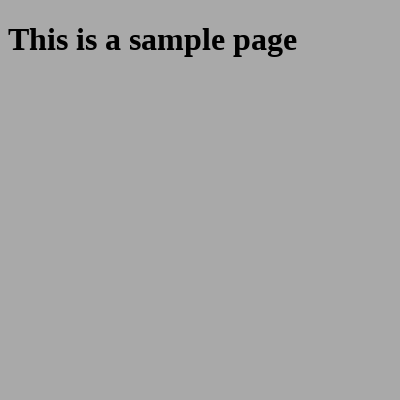

Read heading text content: This is a sample page
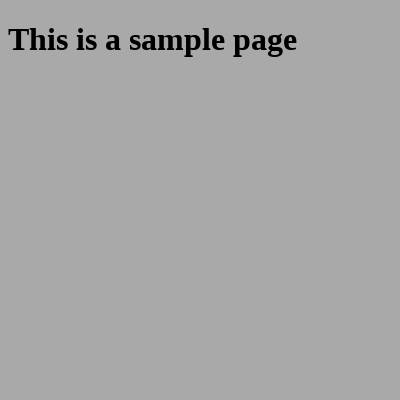

Switched focus back to main page
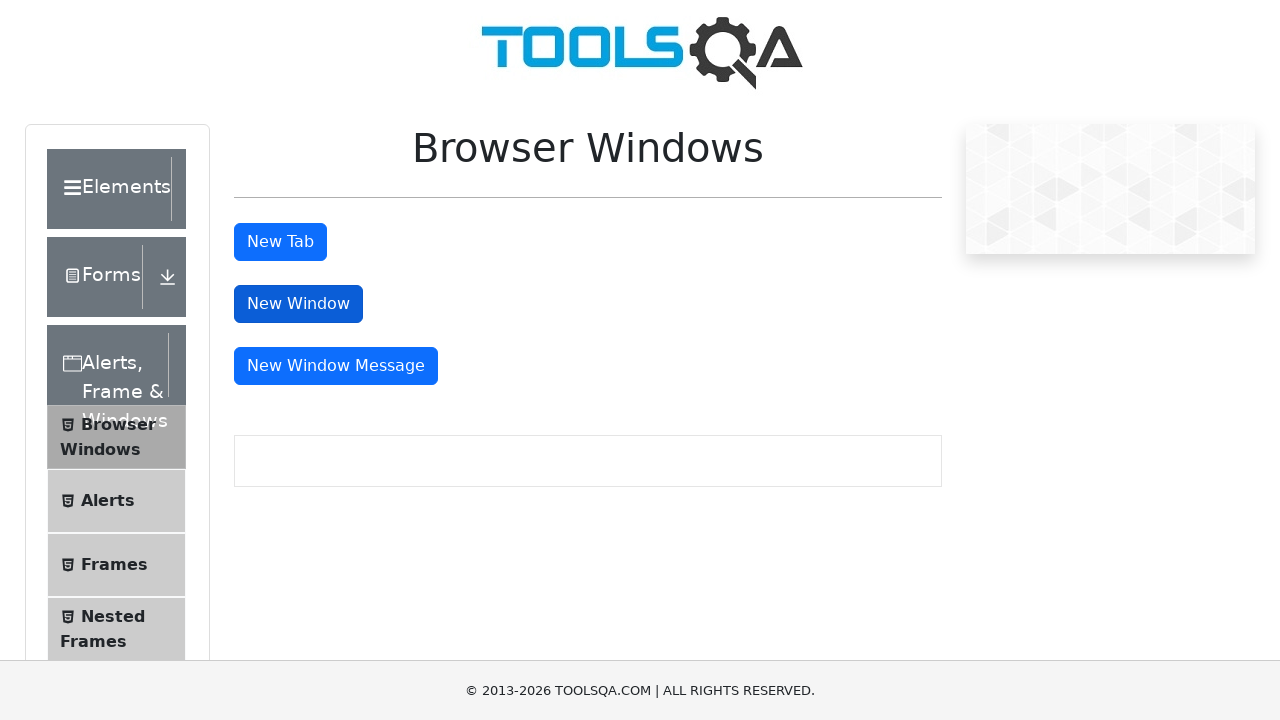

Verified main page URL: https://demoqa.com/browser-windows
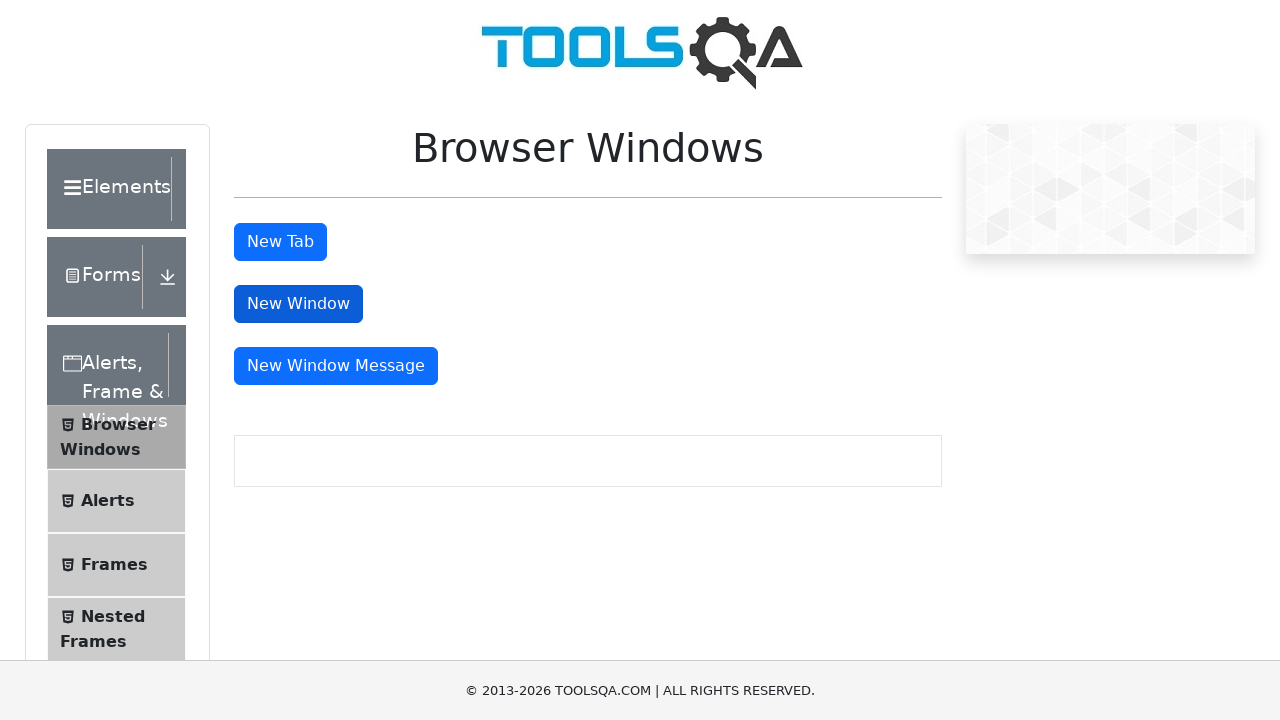

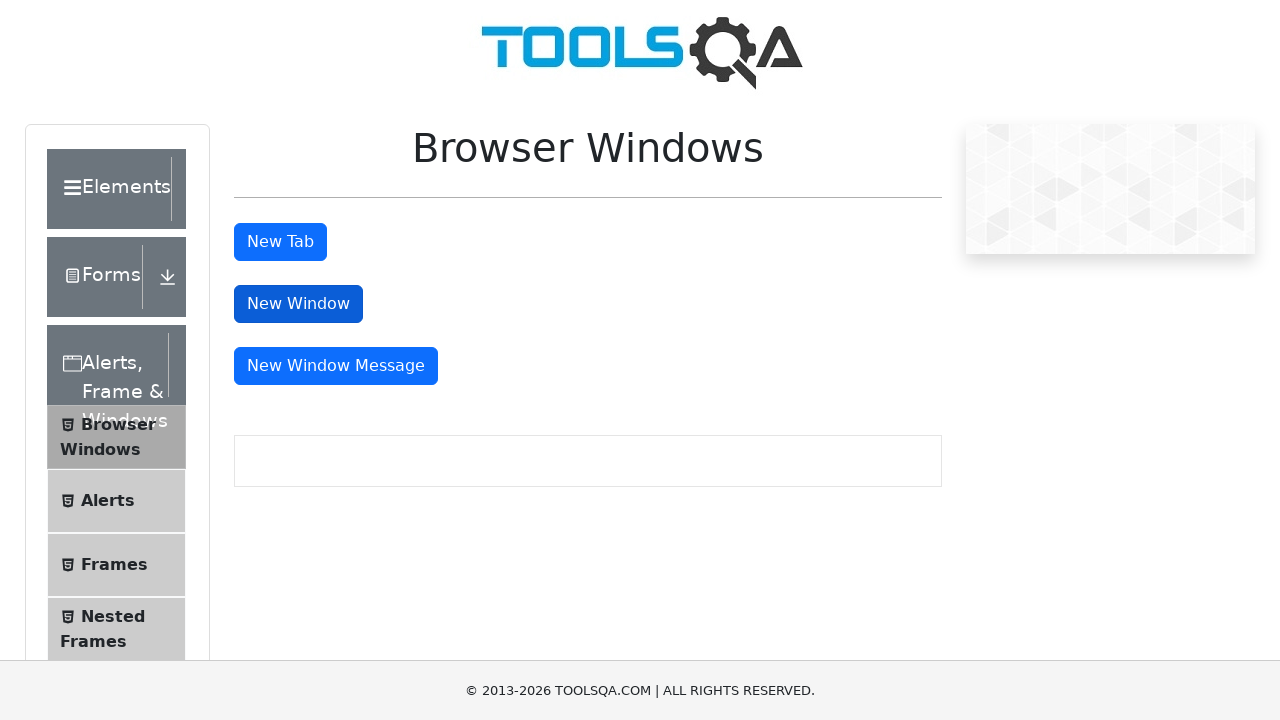